Tests a text box form by filling in full name, email, and address fields, then submitting the form and verifying the displayed results

Starting URL: https://demoqa.com/text-box

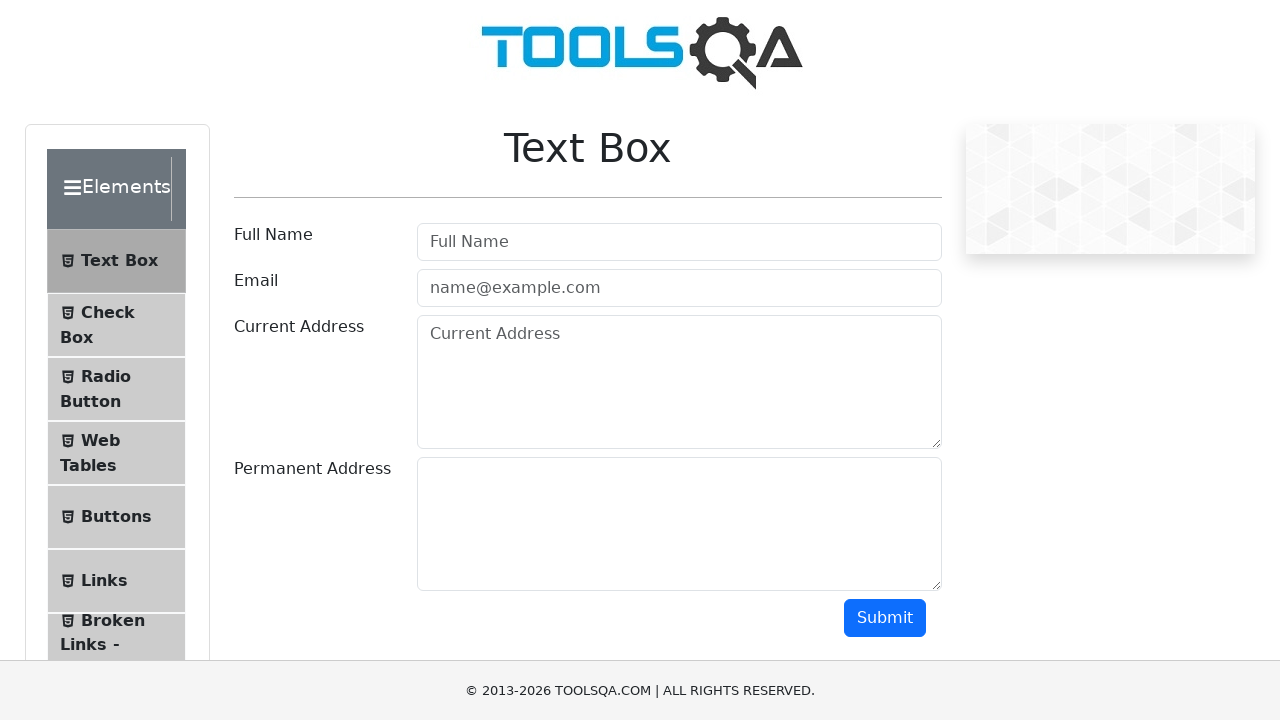

Filled full name field with 'Sandra Matic' on #userName
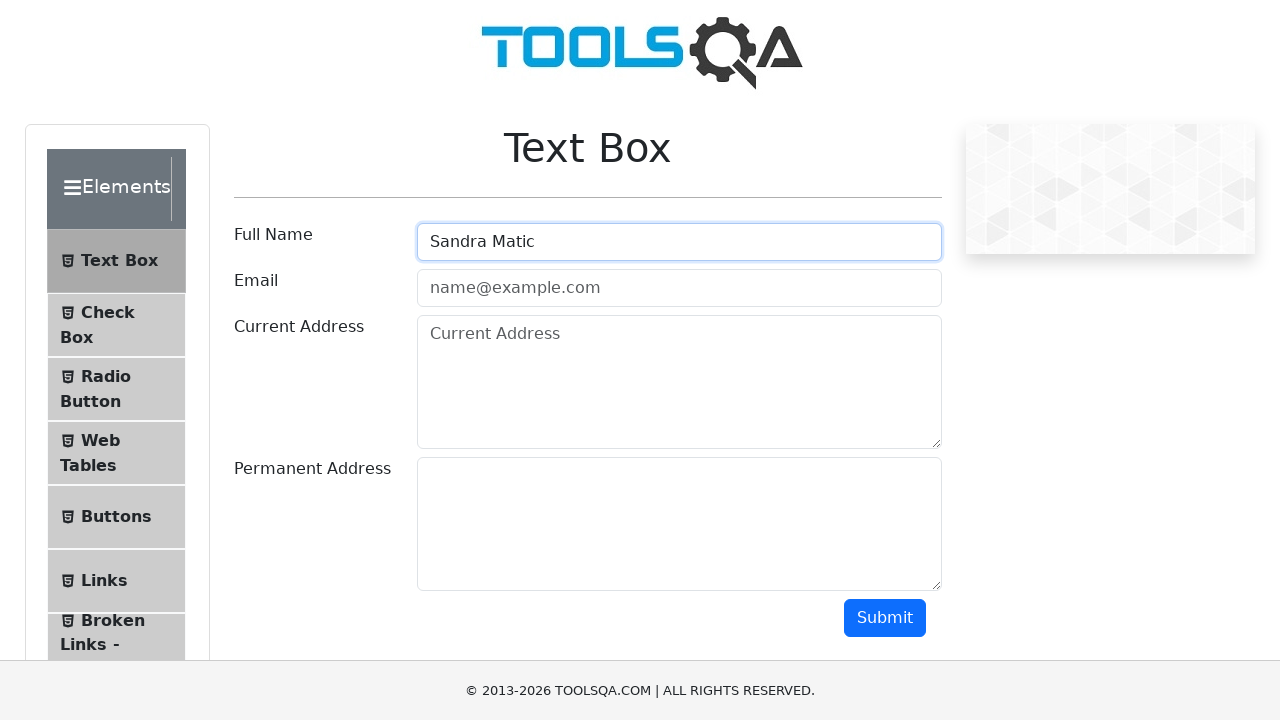

Filled email field with 'sandramatic@gmail.com' on #userEmail
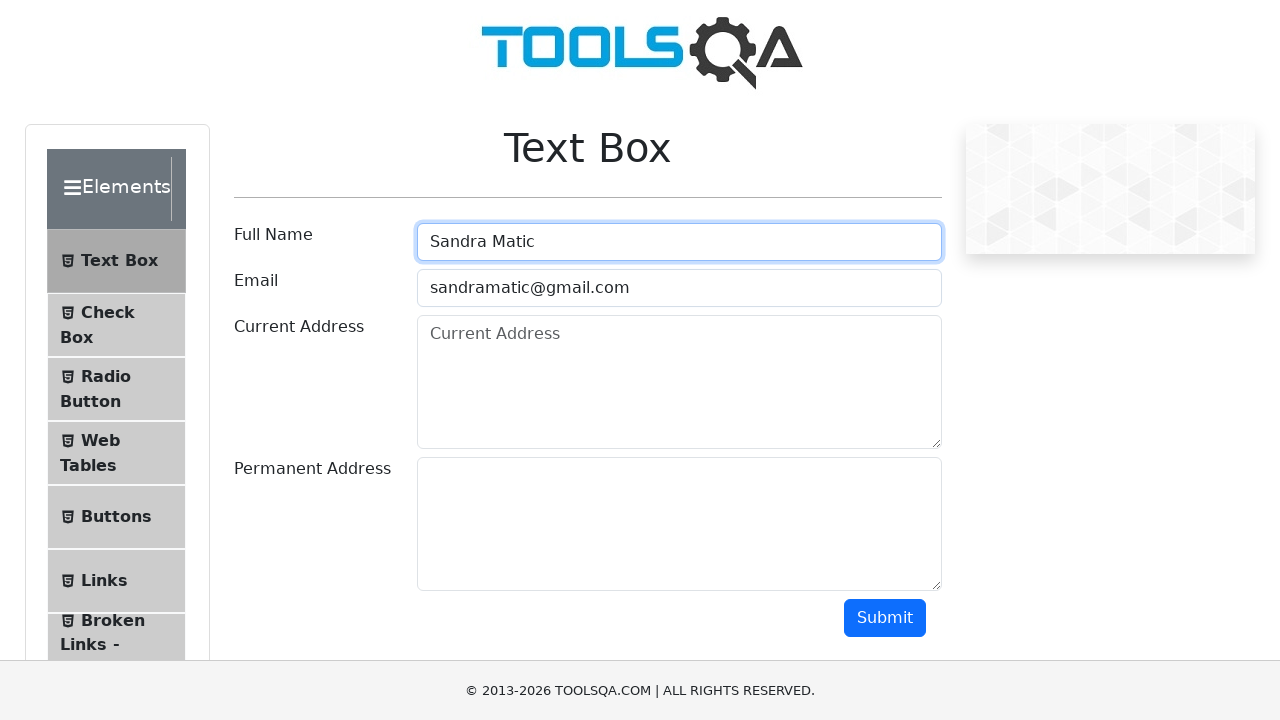

Filled current address field with 'Petra Petrovica 11' on #currentAddress
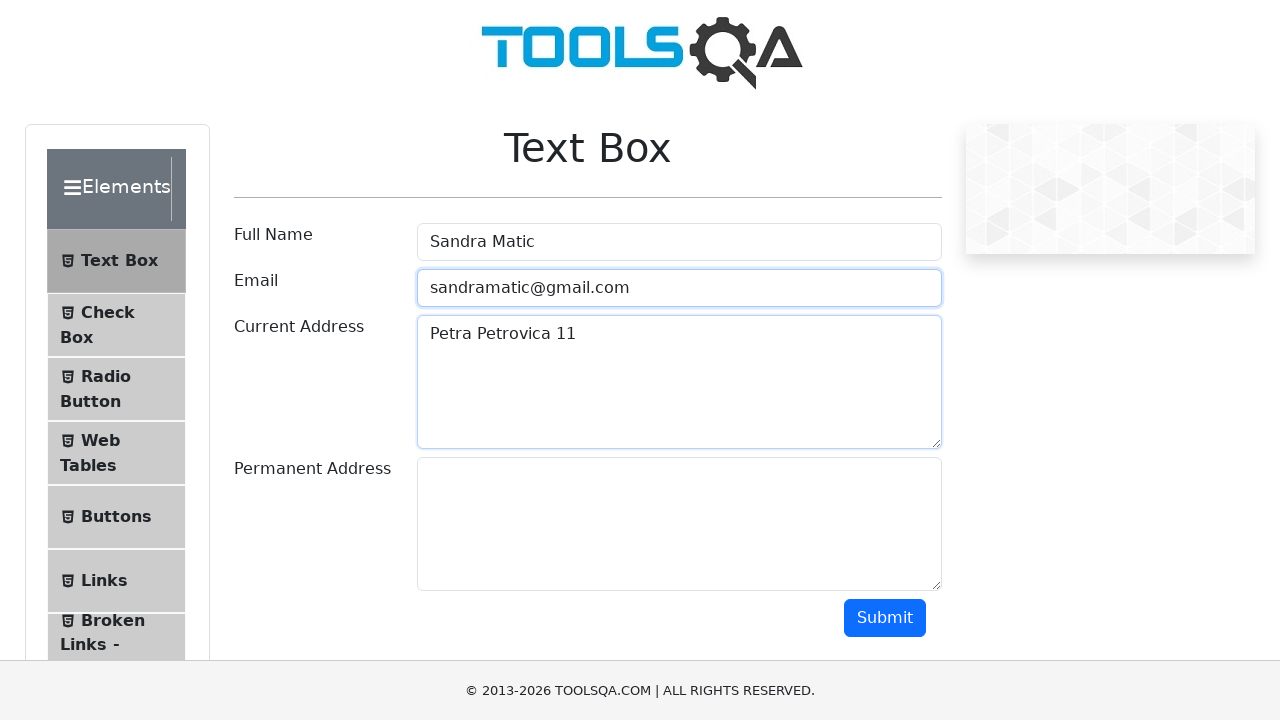

Filled permanent address field with 'Petra Petrovica 11' on #permanentAddress
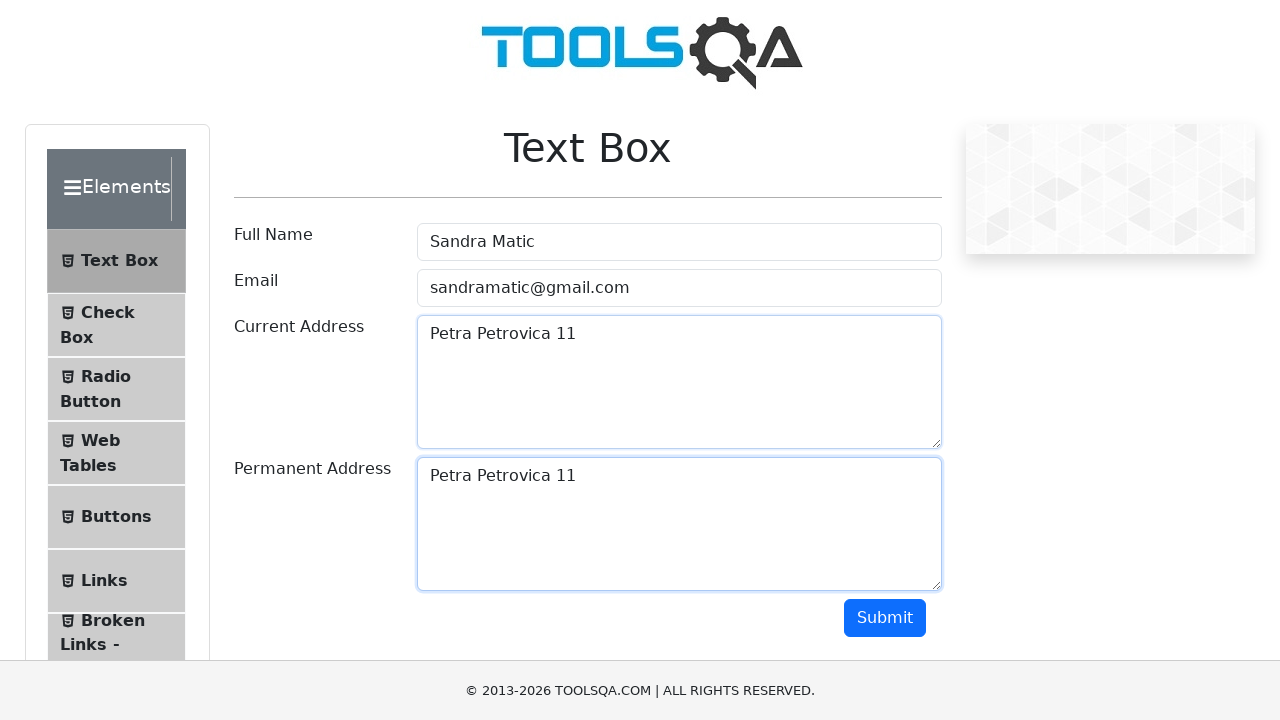

Clicked submit button to submit form at (885, 618) on #submit
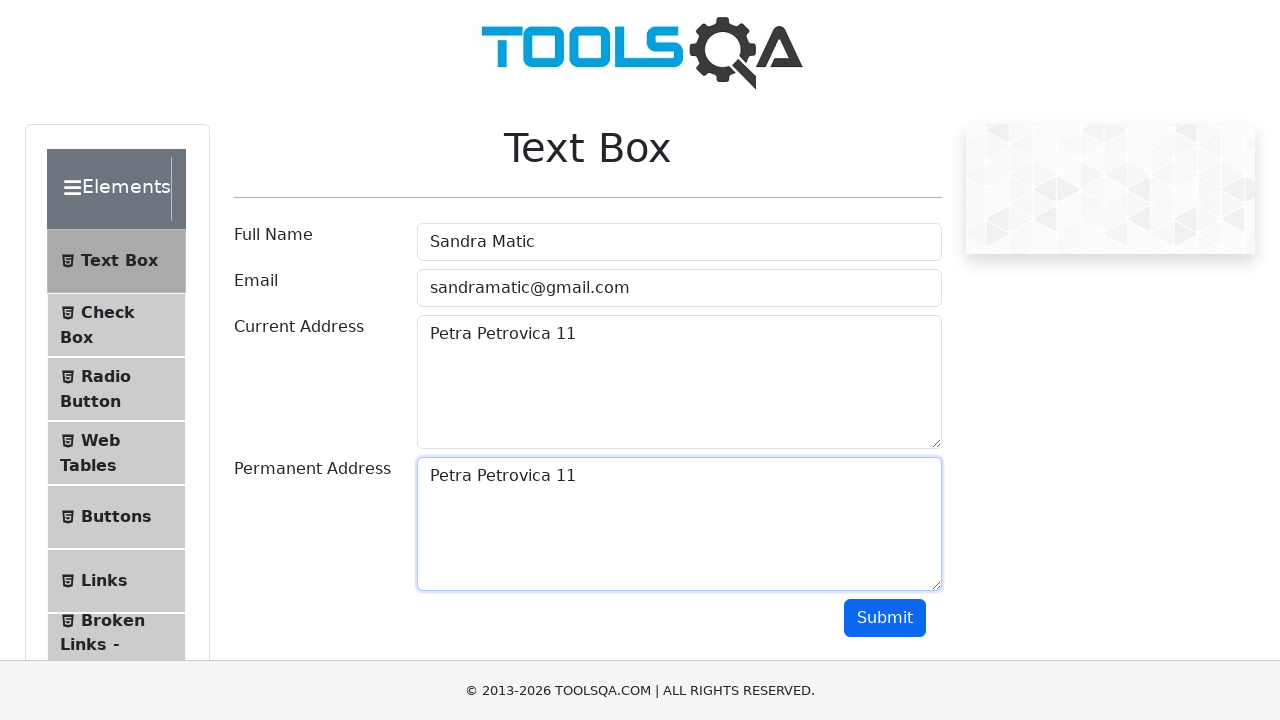

Form results appeared with submitted data
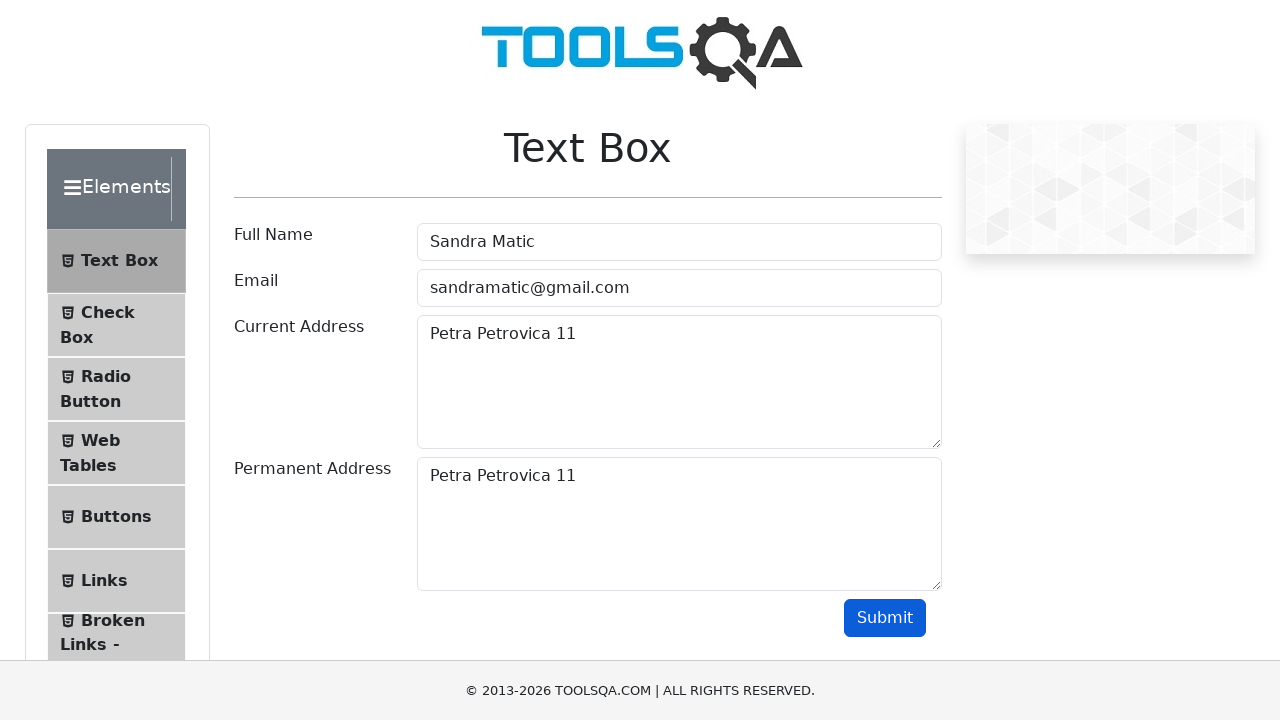

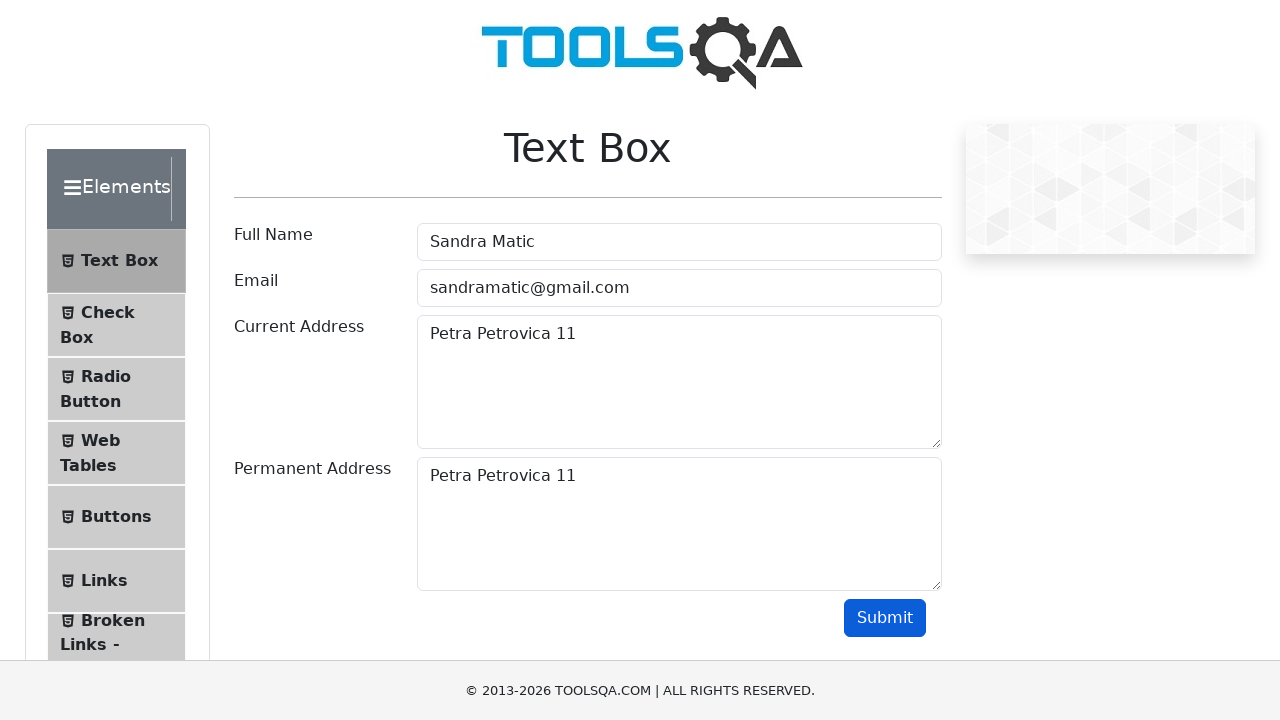